Navigates to a Google Play Store app page and opens the ratings/reviews modal to verify the reviews section can be accessed

Starting URL: https://play.google.com/store/apps/details?id=com.ubs.Paymit.android

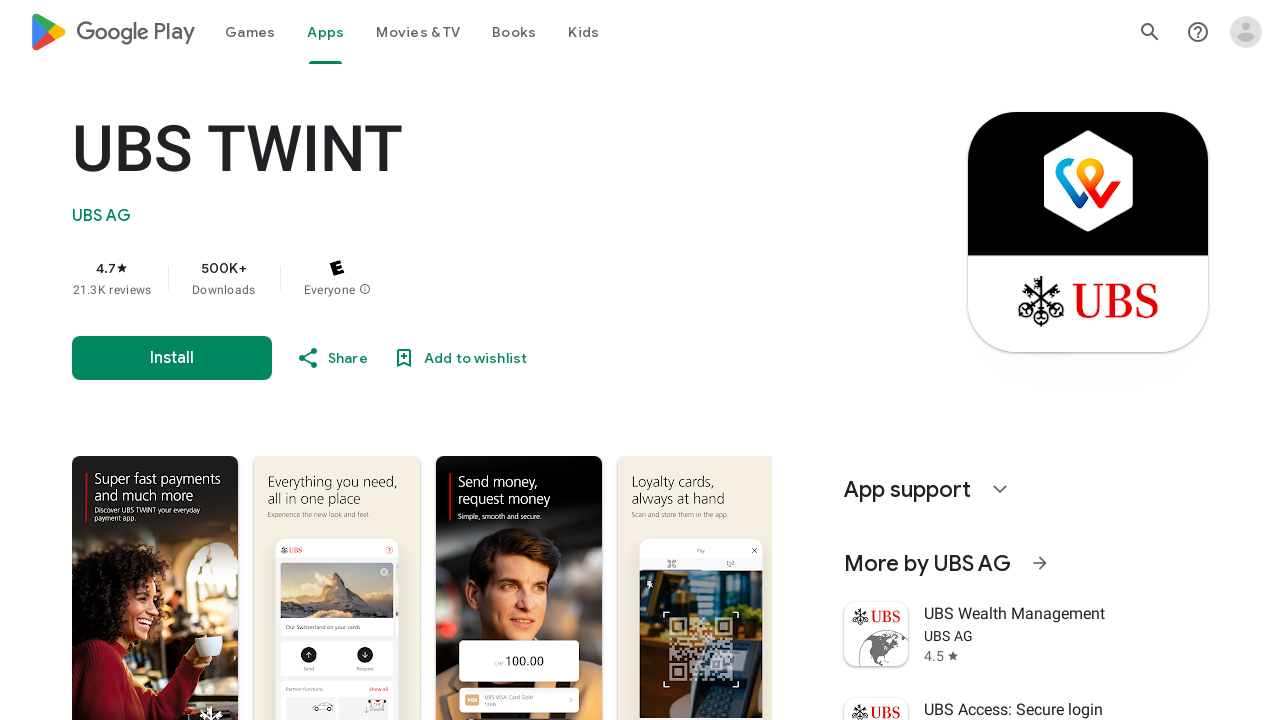

Waited for ratings button to be present on the page
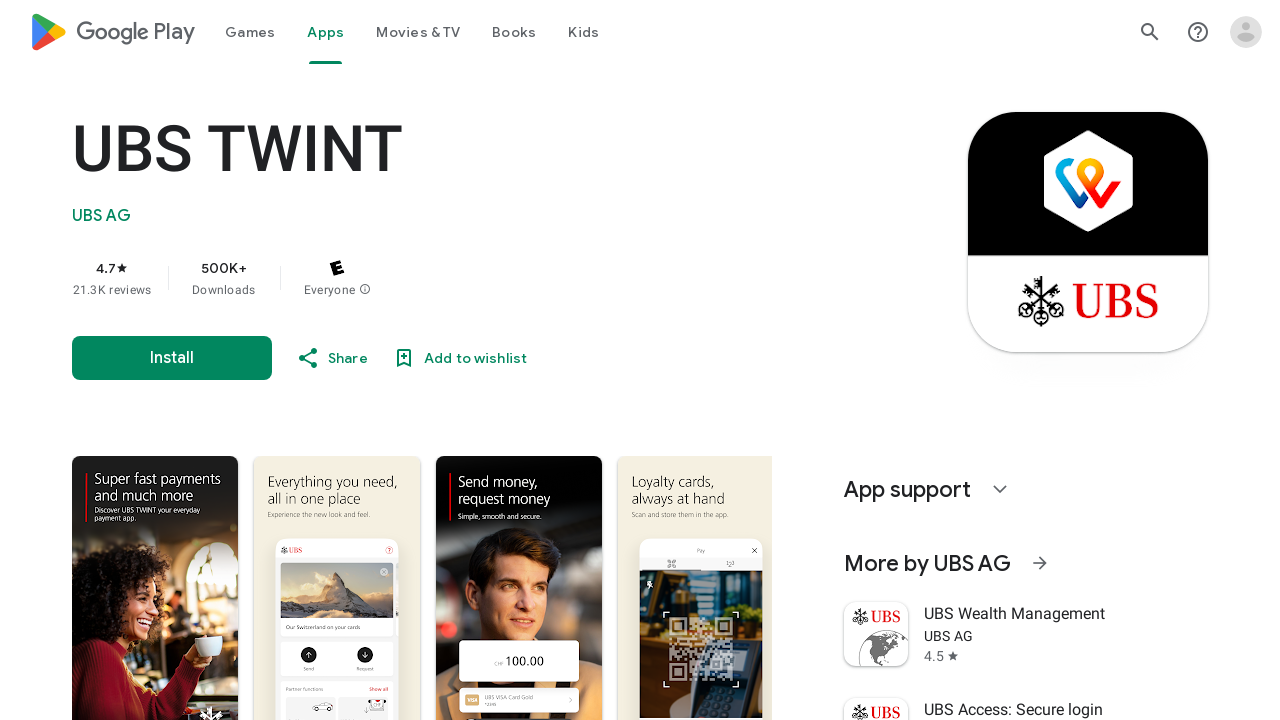

Located ratings modal button elements
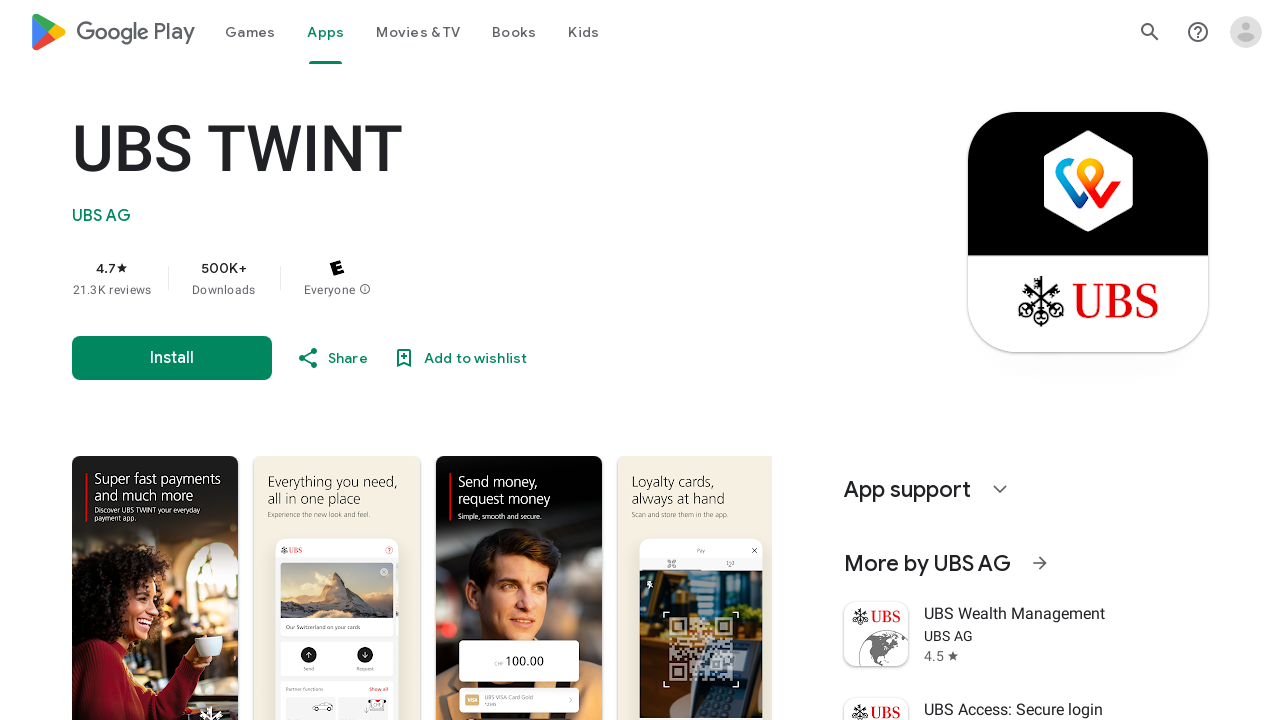

Clicked the ratings modal button to open reviews at (305, 360) on button.VfPpkd-Bz112c-LgbsSe.yHy1rc.eT1oJ.QDwDD.mN1ivc.VxpoF >> nth=1
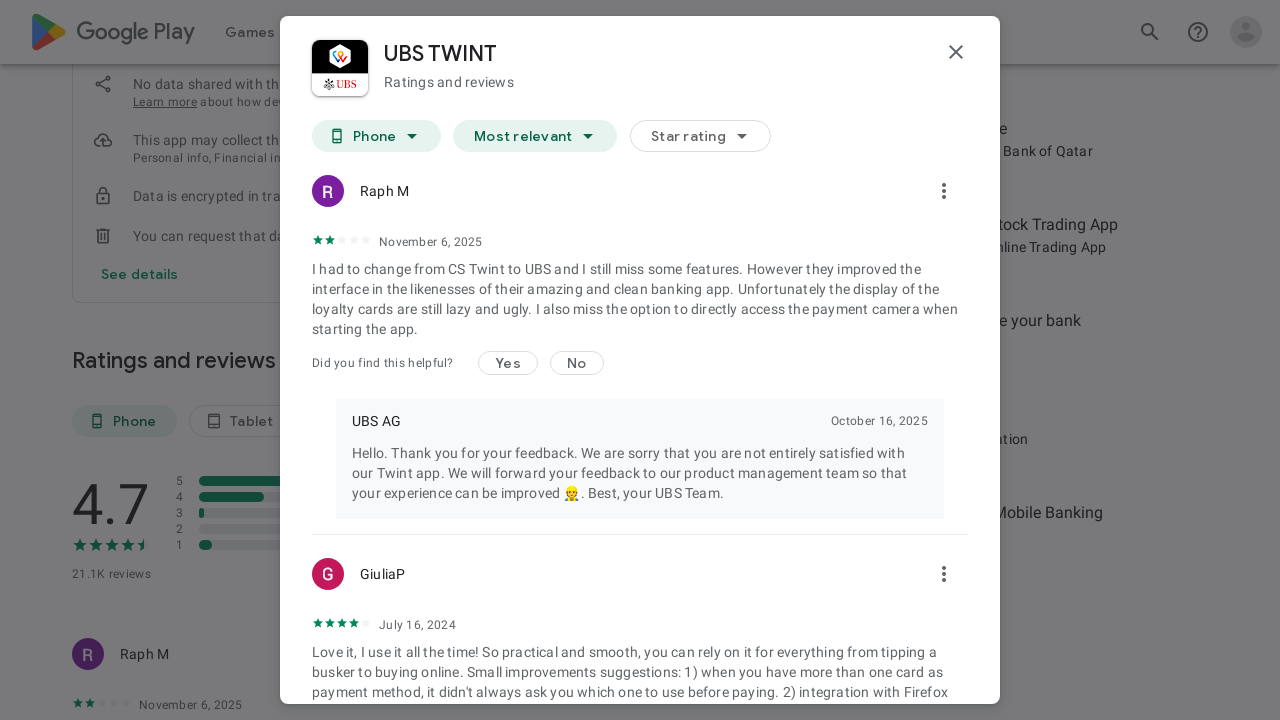

Waited for reviews modal to appear on the screen
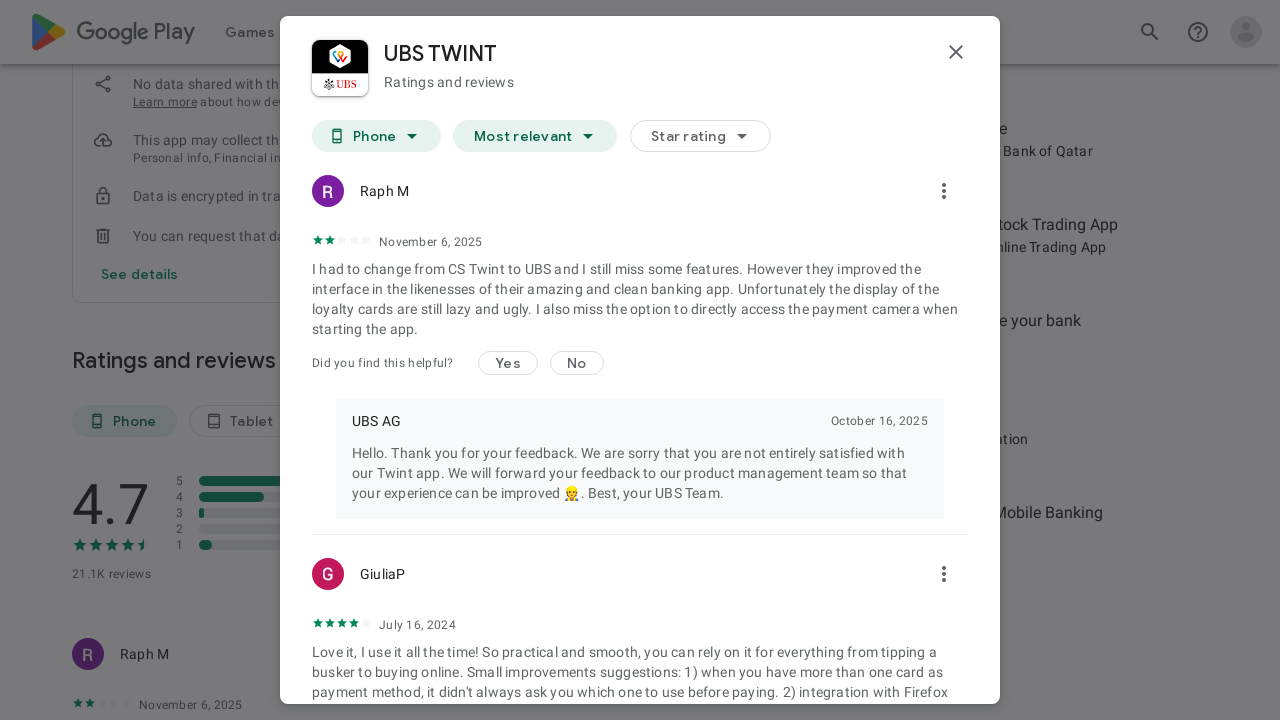

Verified that reviews are loaded in the modal
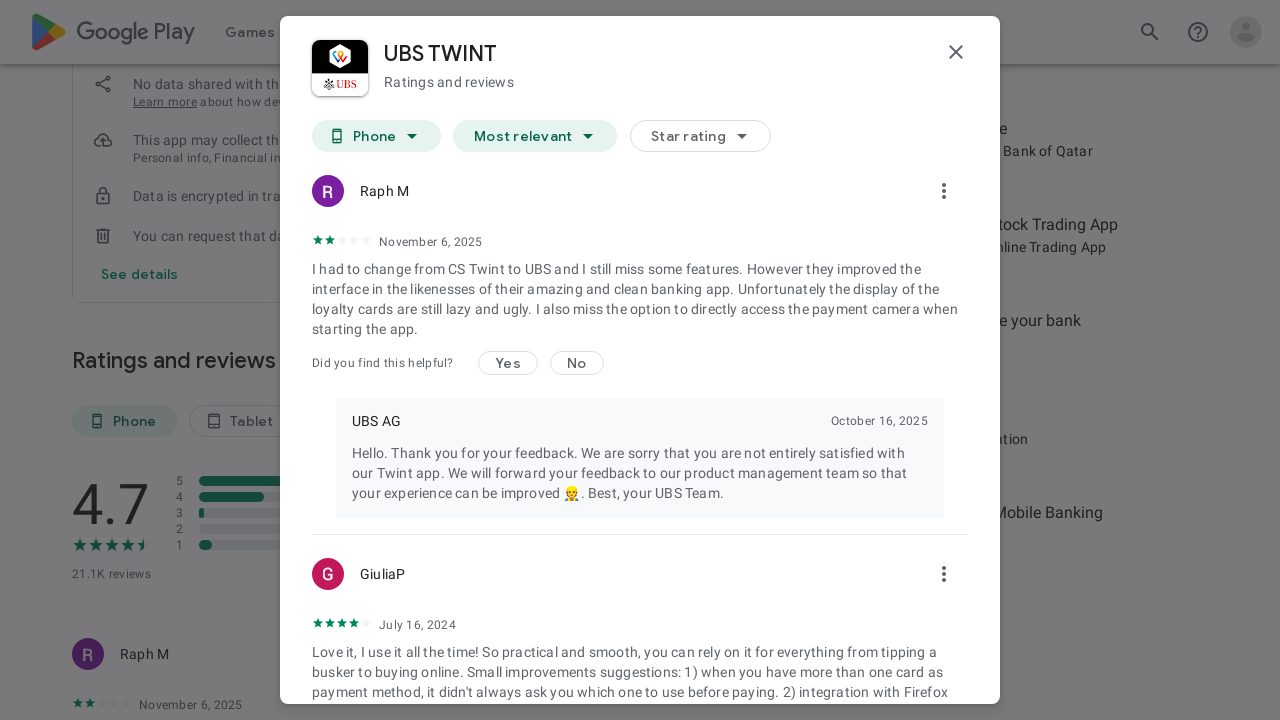

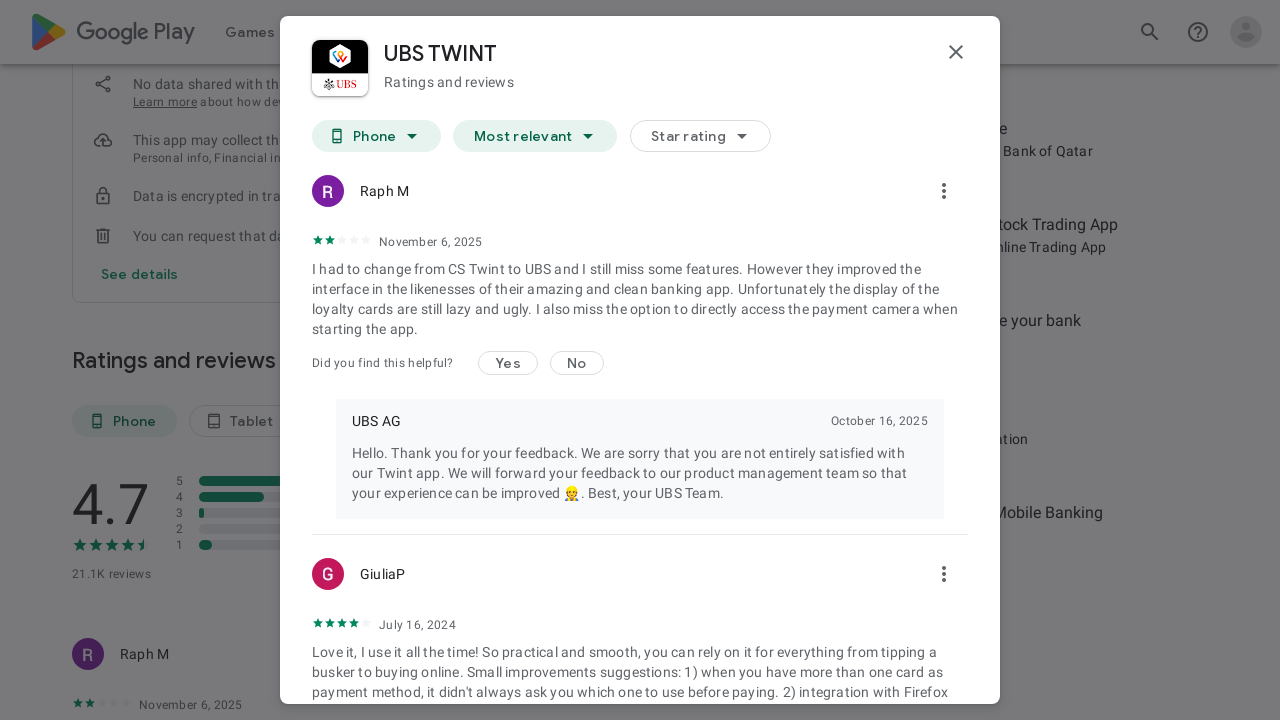